Tests the add/remove elements functionality by clicking "Add Element" button to create a "Delete" button, verifying it appears, clicking the delete button, and verifying it's removed from the page (handling StaleElementReferenceException scenario).

Starting URL: https://practice.cydeo.com/add_remove_elements/

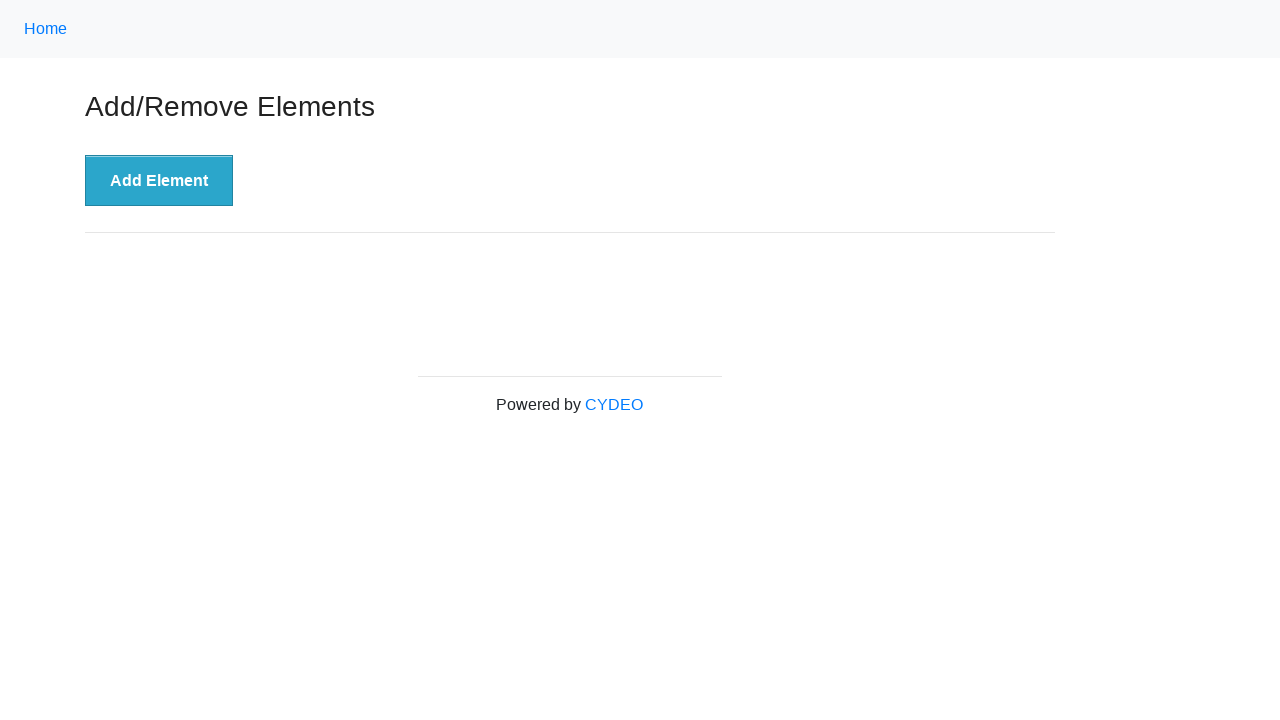

Clicked 'Add Element' button at (159, 181) on xpath=//button[.='Add Element']
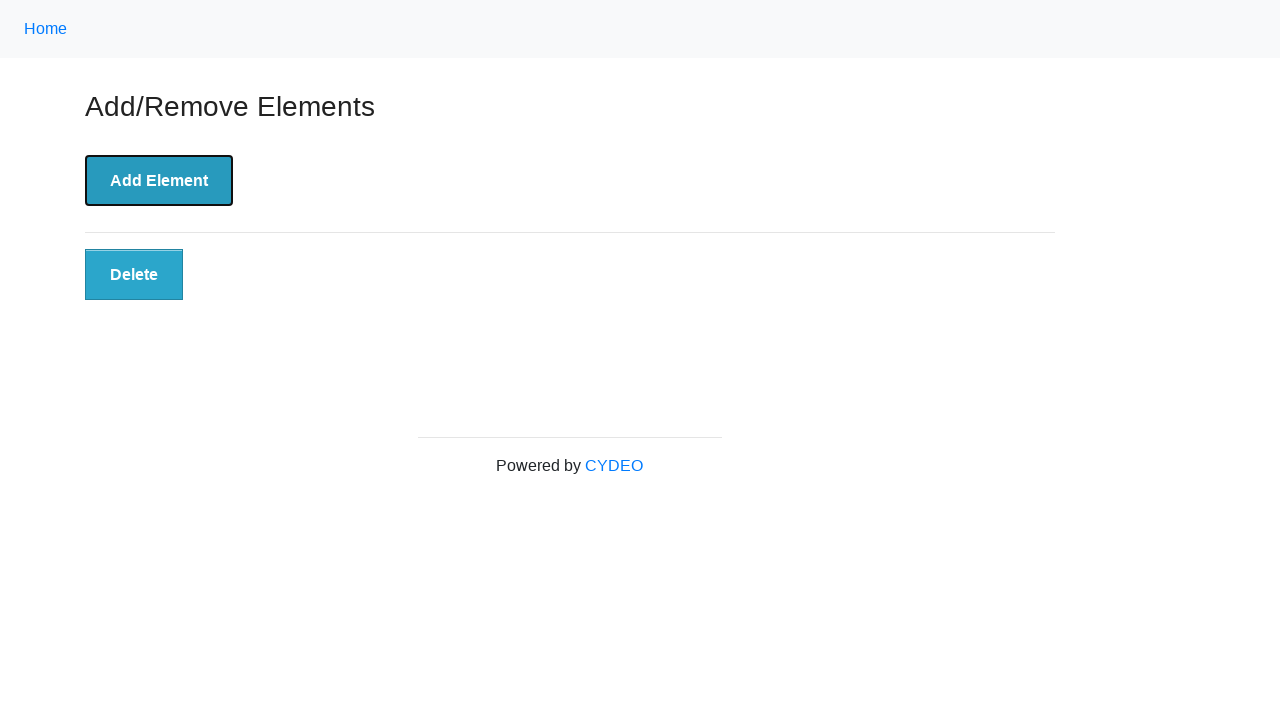

Located the 'Delete' button element
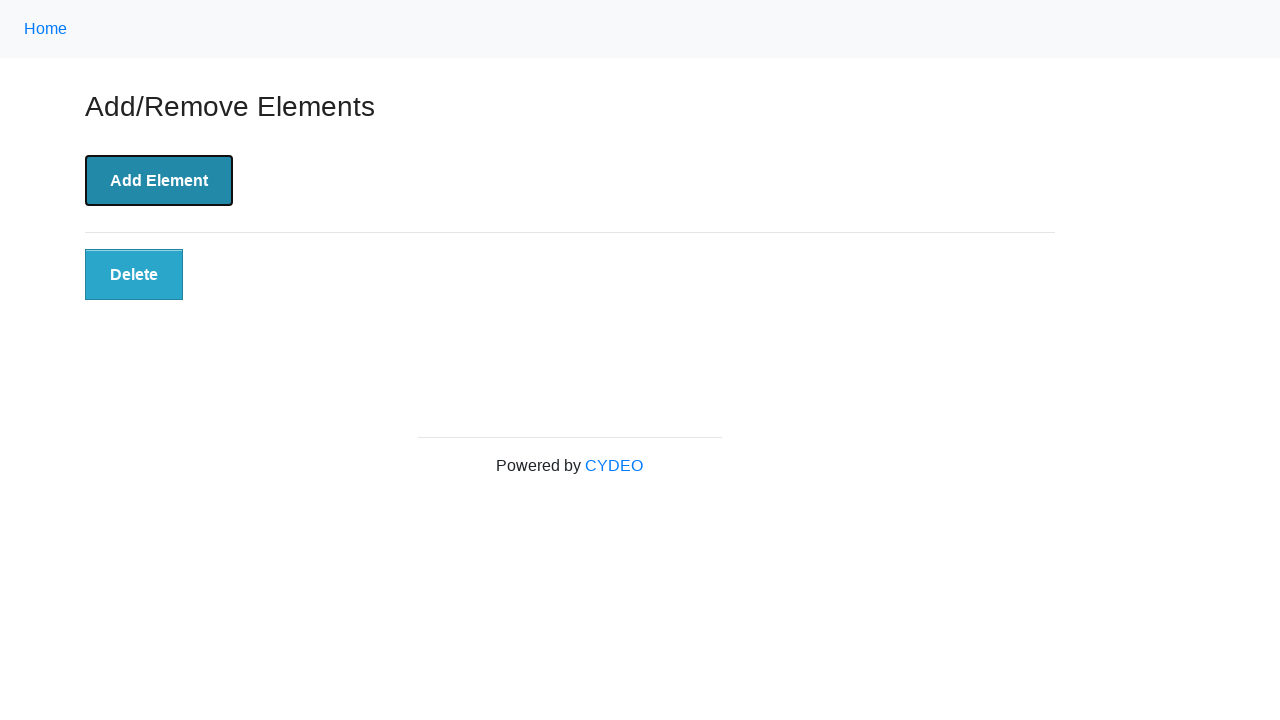

Verified 'Delete' button is visible on the page
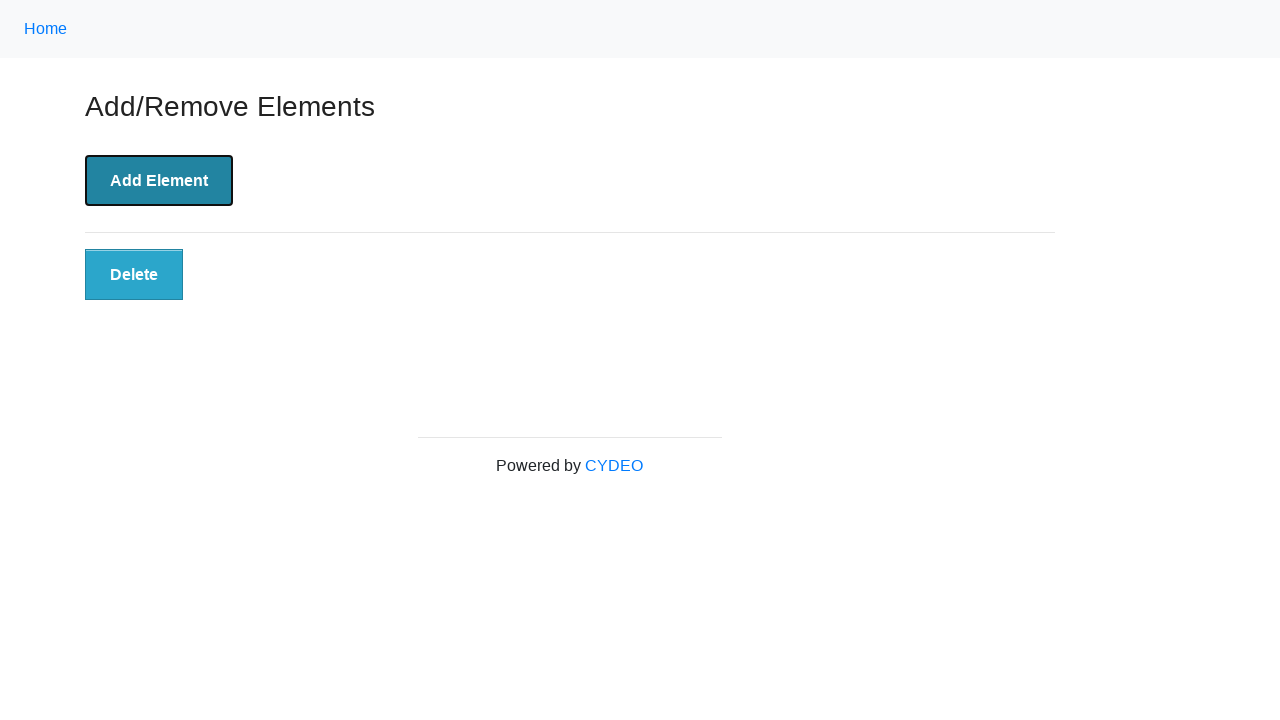

Clicked the 'Delete' button to remove the element at (134, 275) on xpath=//button[@class='added-manually']
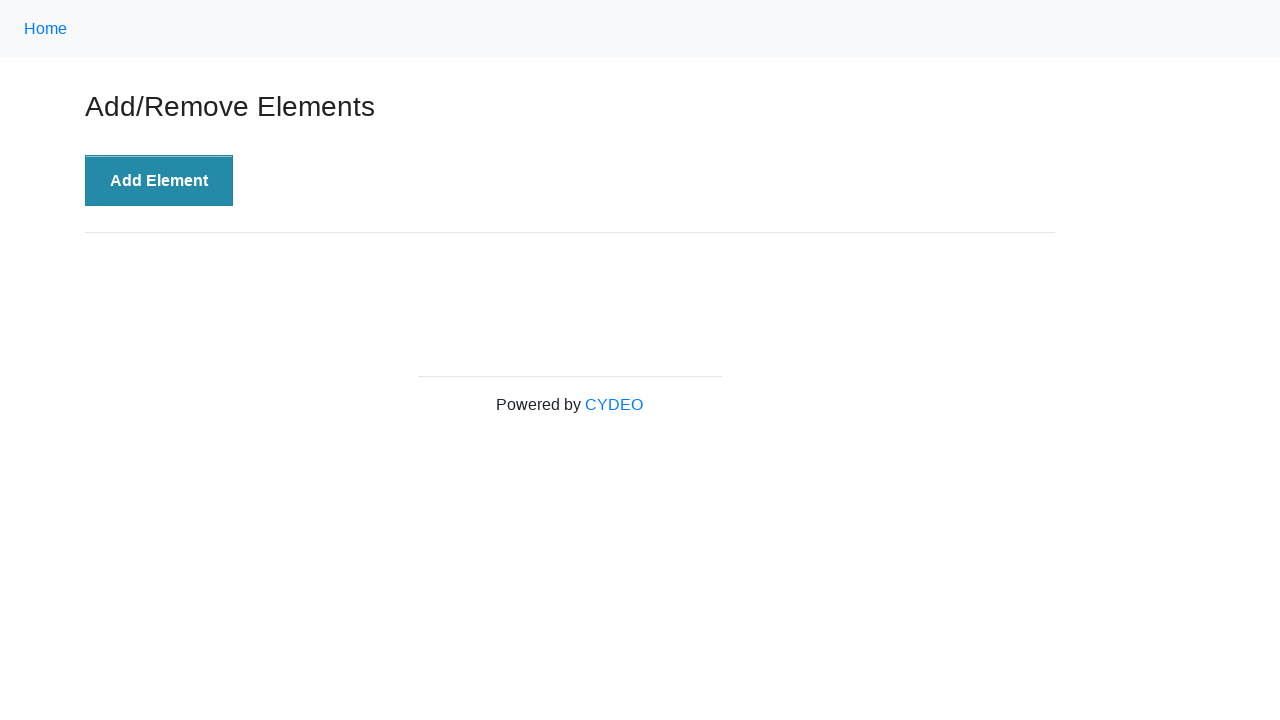

Verified 'Delete' button has been removed from the page (element detached)
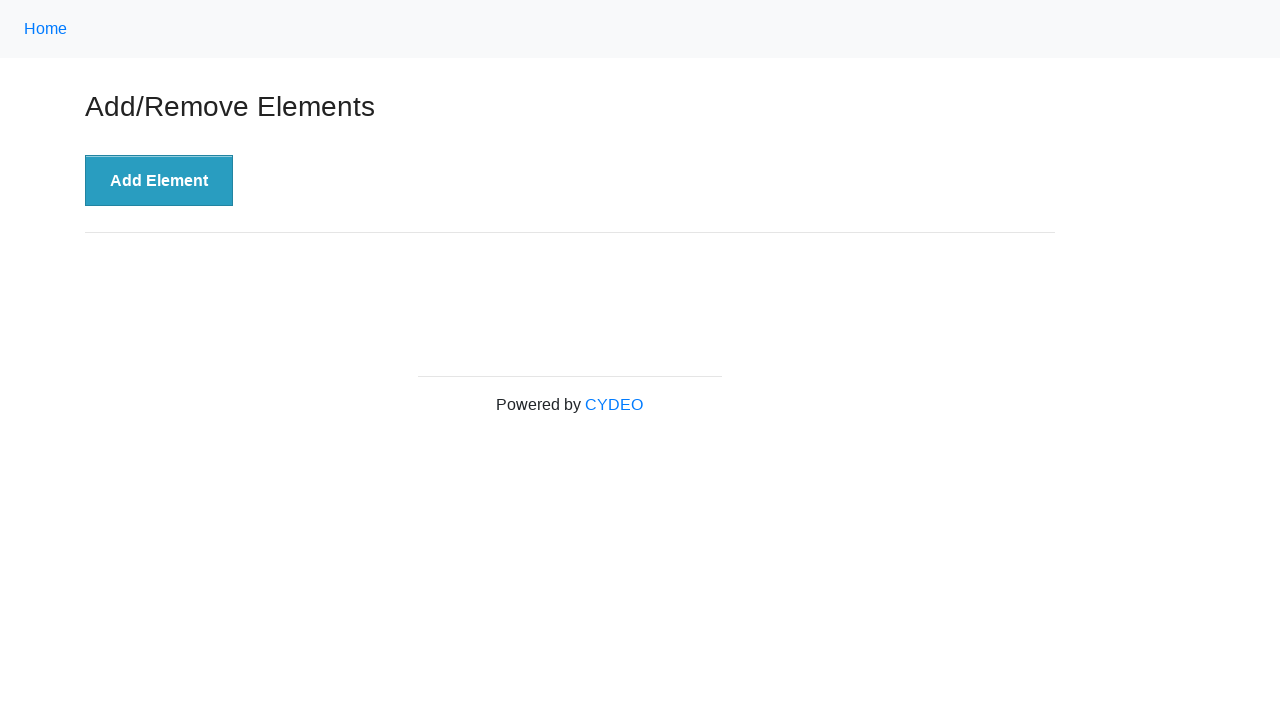

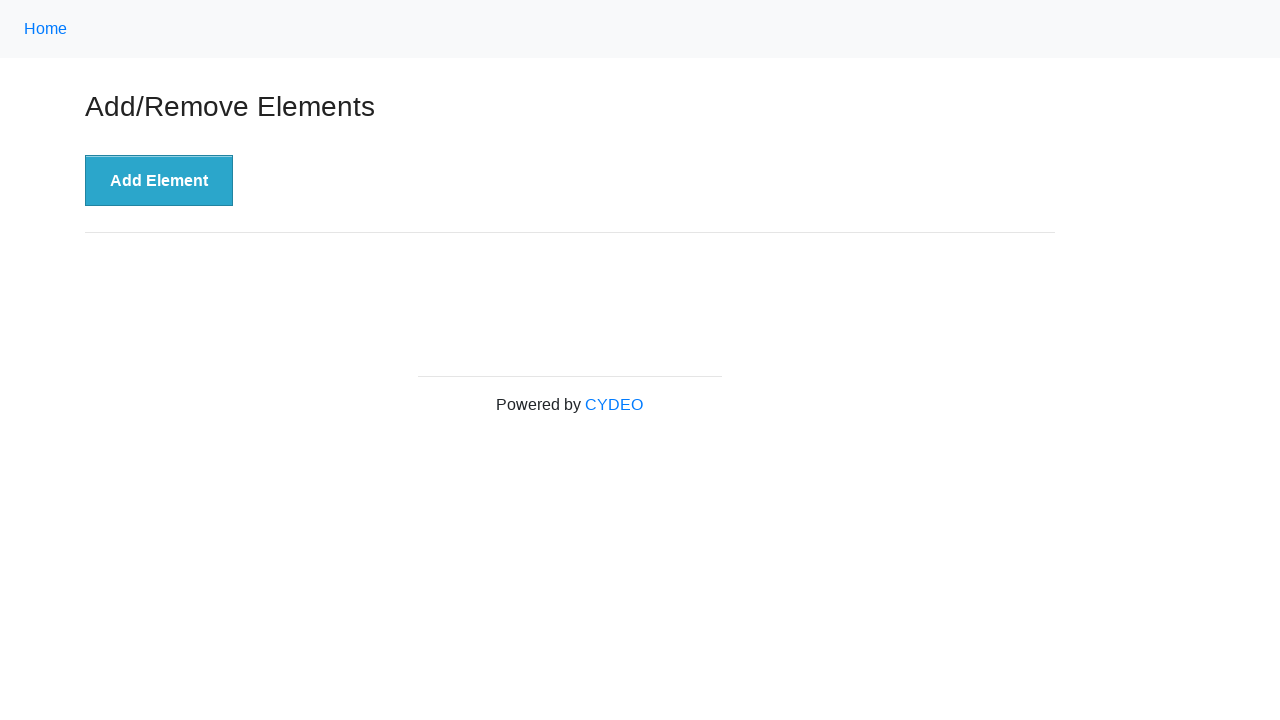